Tests slider interaction by dragging the slider handle left and right

Starting URL: https://jqueryui.com/slider/

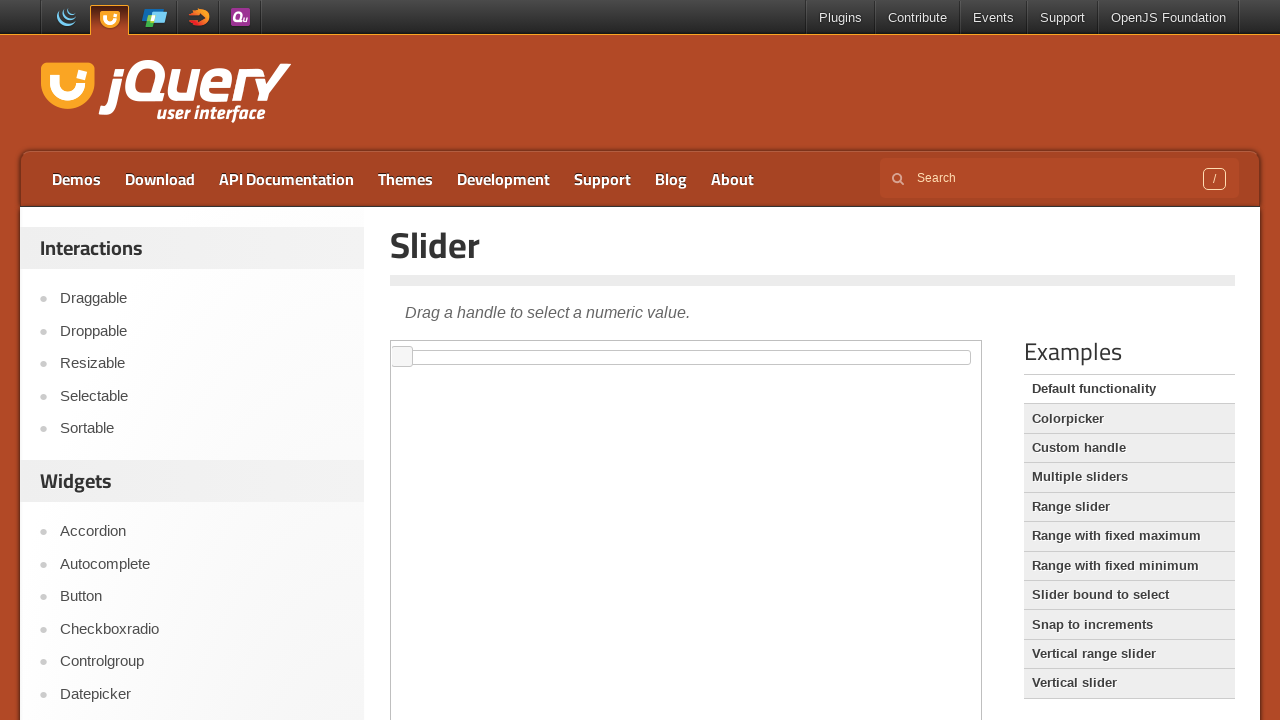

Located iframe containing the slider
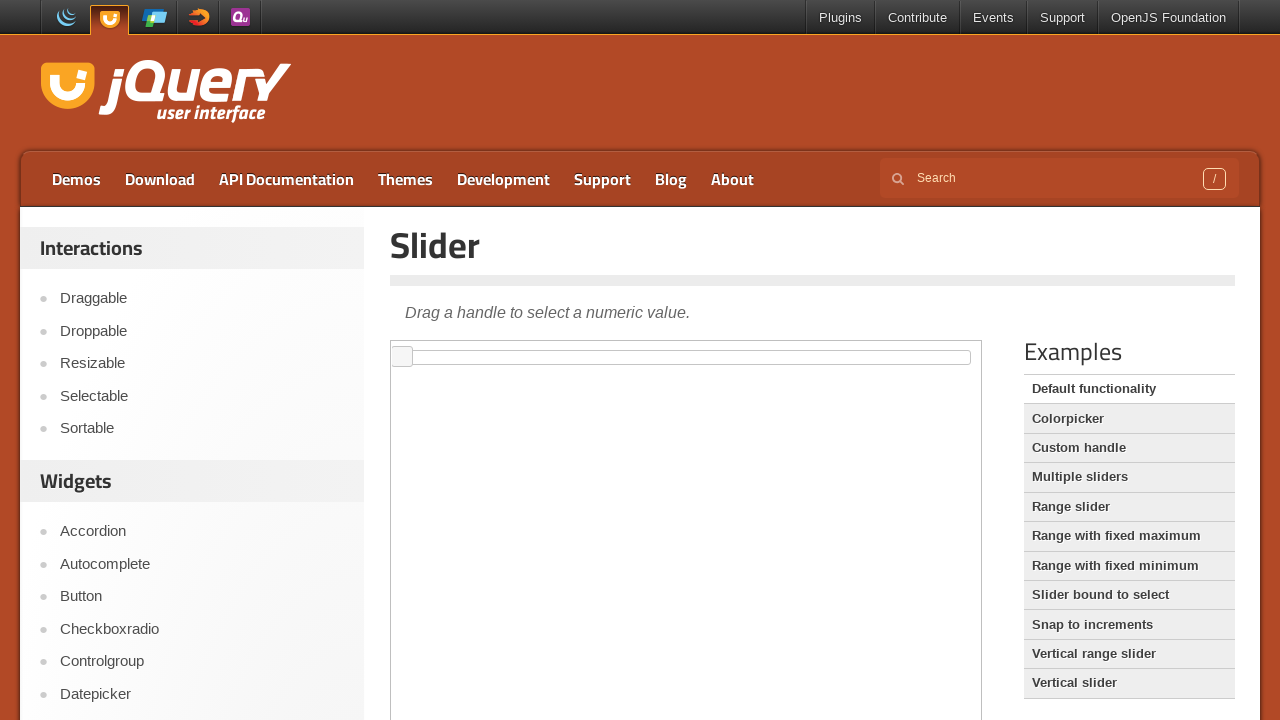

Located slider handle element
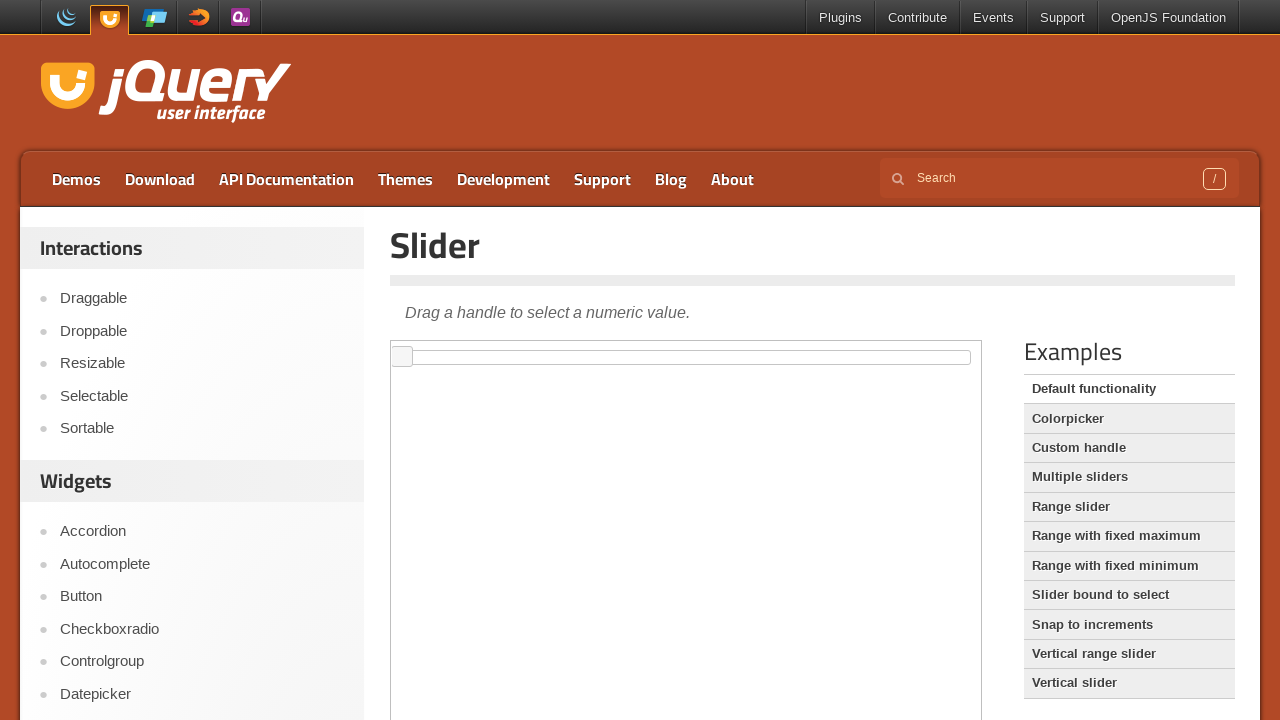

Retrieved slider handle bounding box
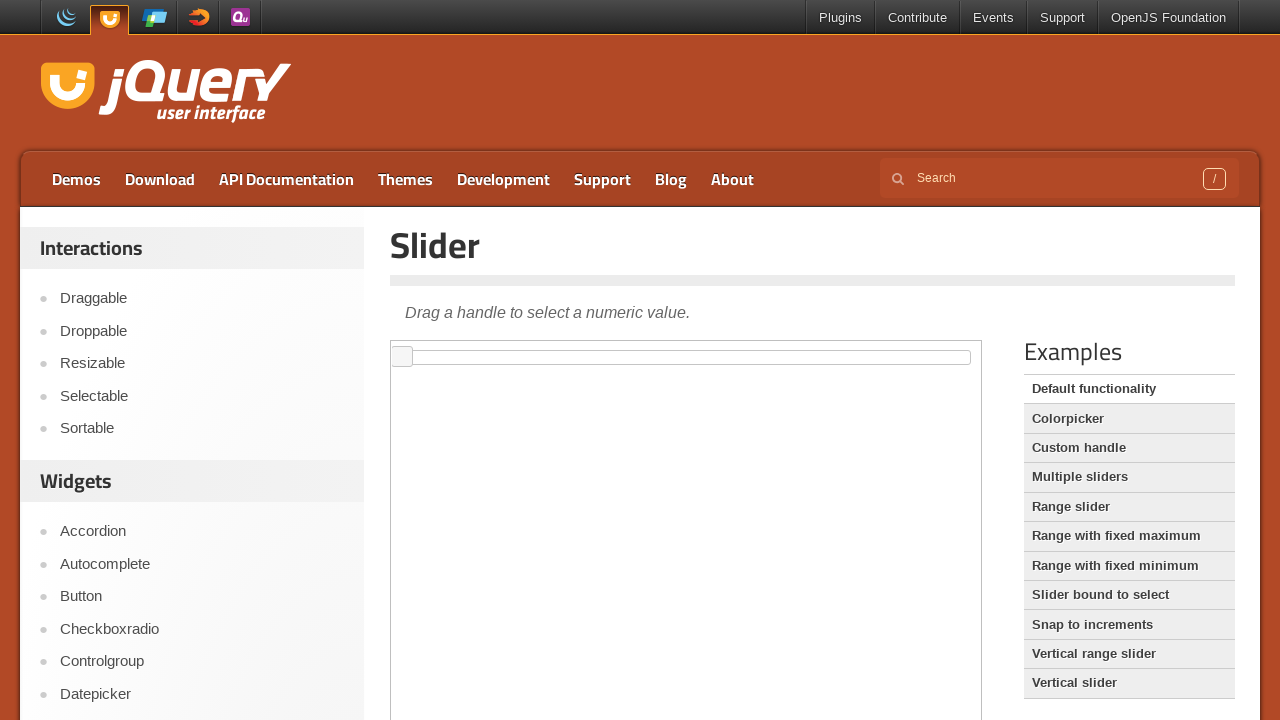

Dragged slider handle to the right (target position x=500) at (901, 351)
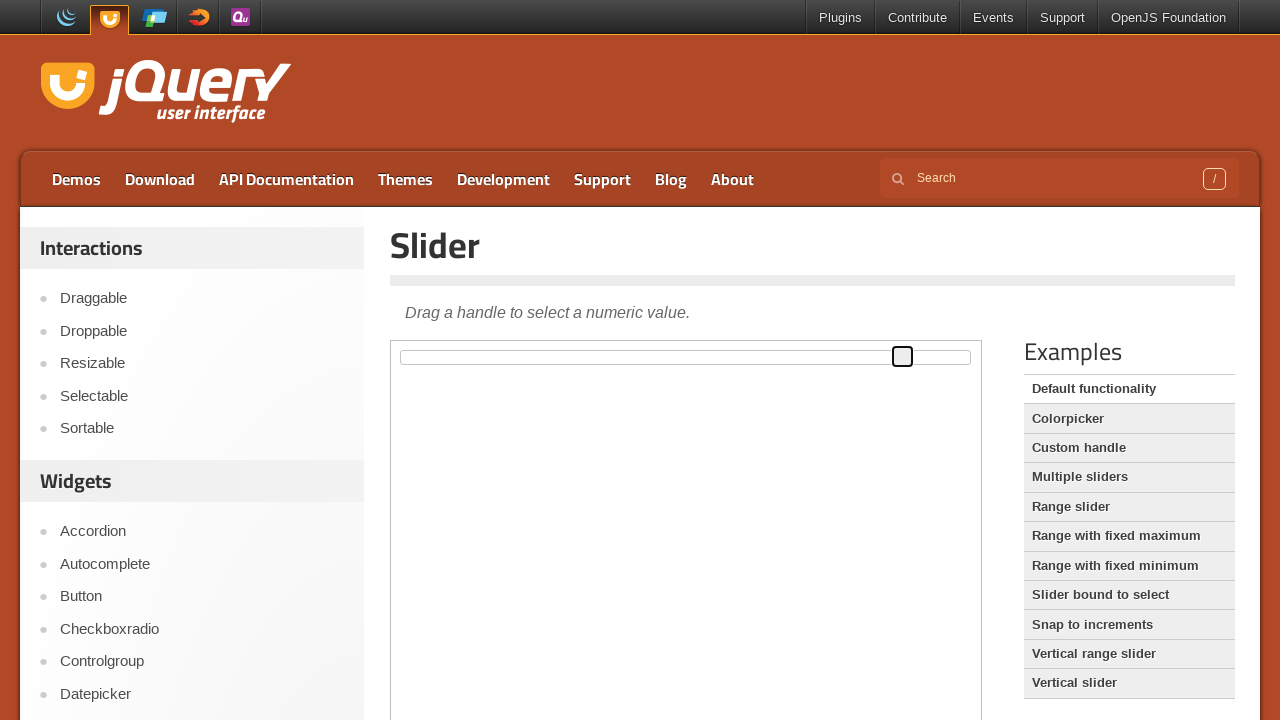

Dragged slider handle back to the left (target position x=0) at (401, 351)
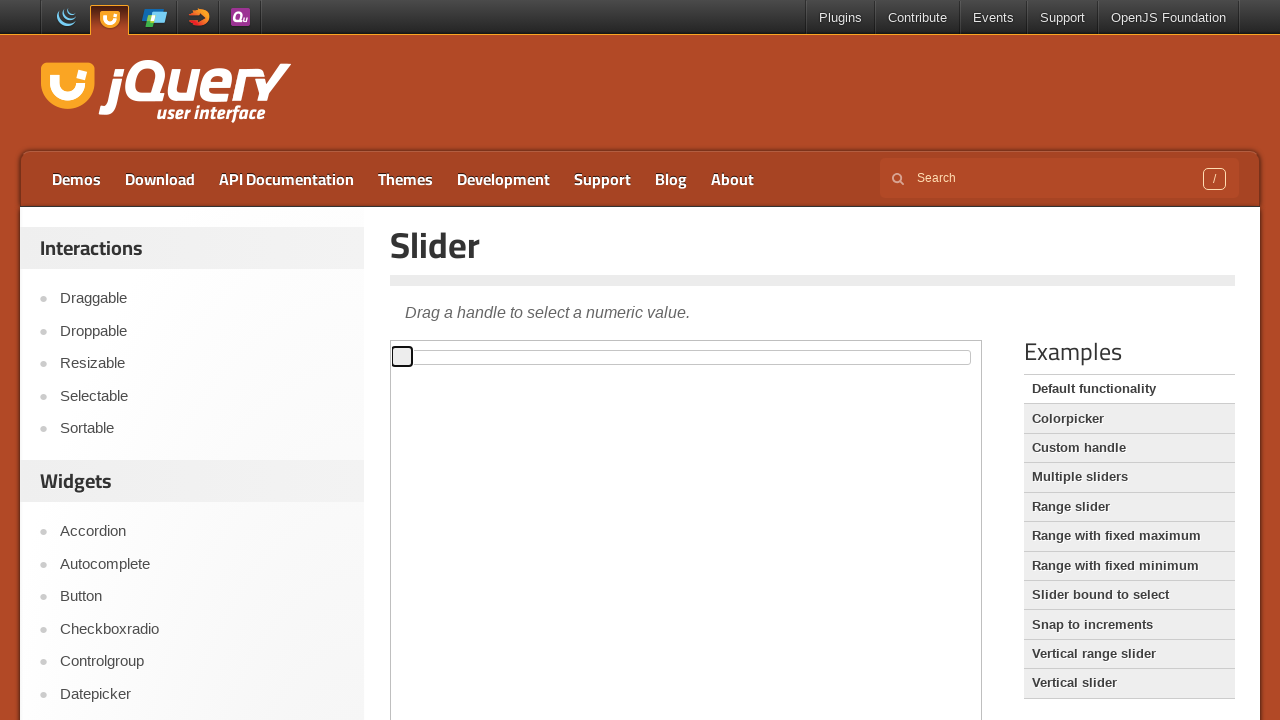

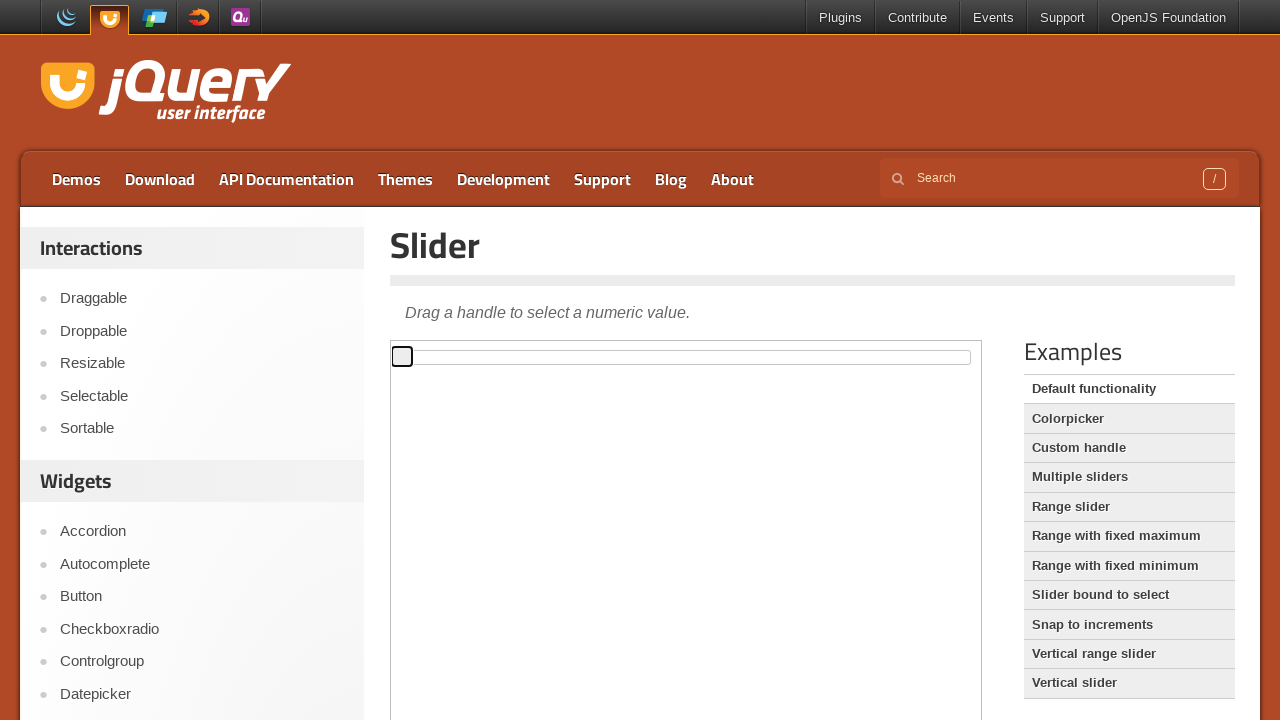